Navigates to a GitHub Pages site and retrieves the page title

Starting URL: https://markxcustard.github.io/

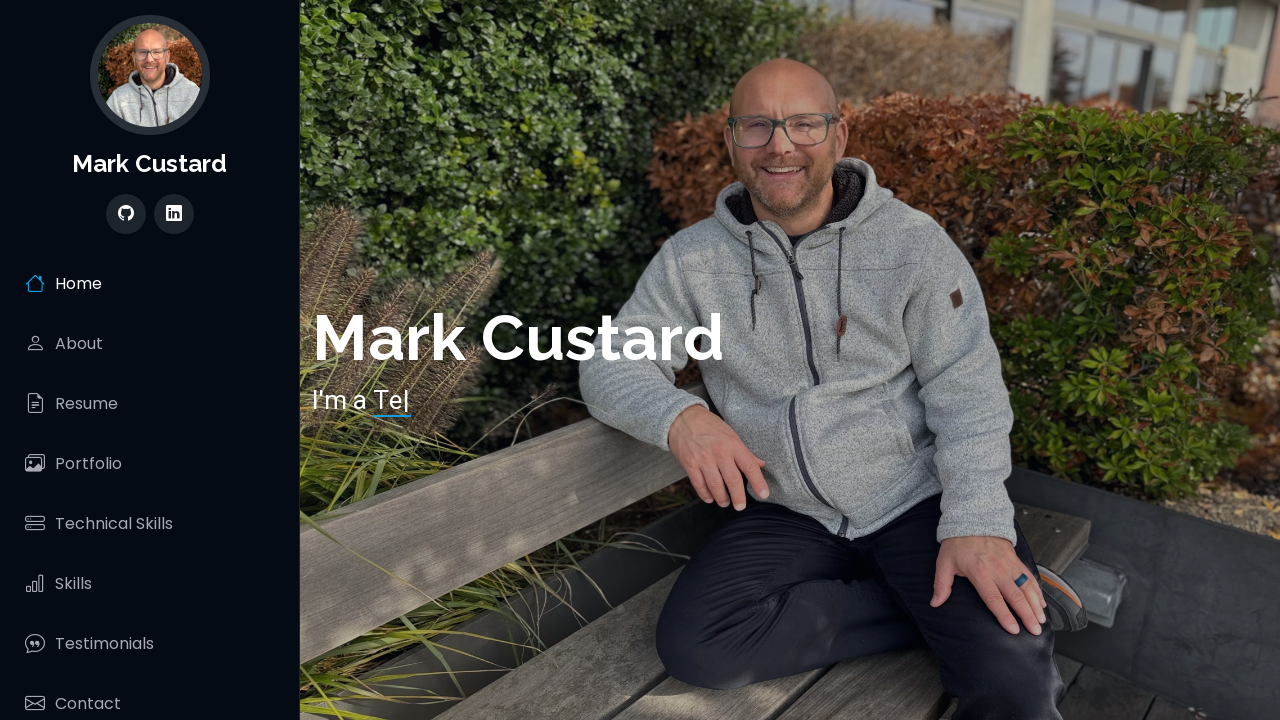

Waited for page to reach networkidle state
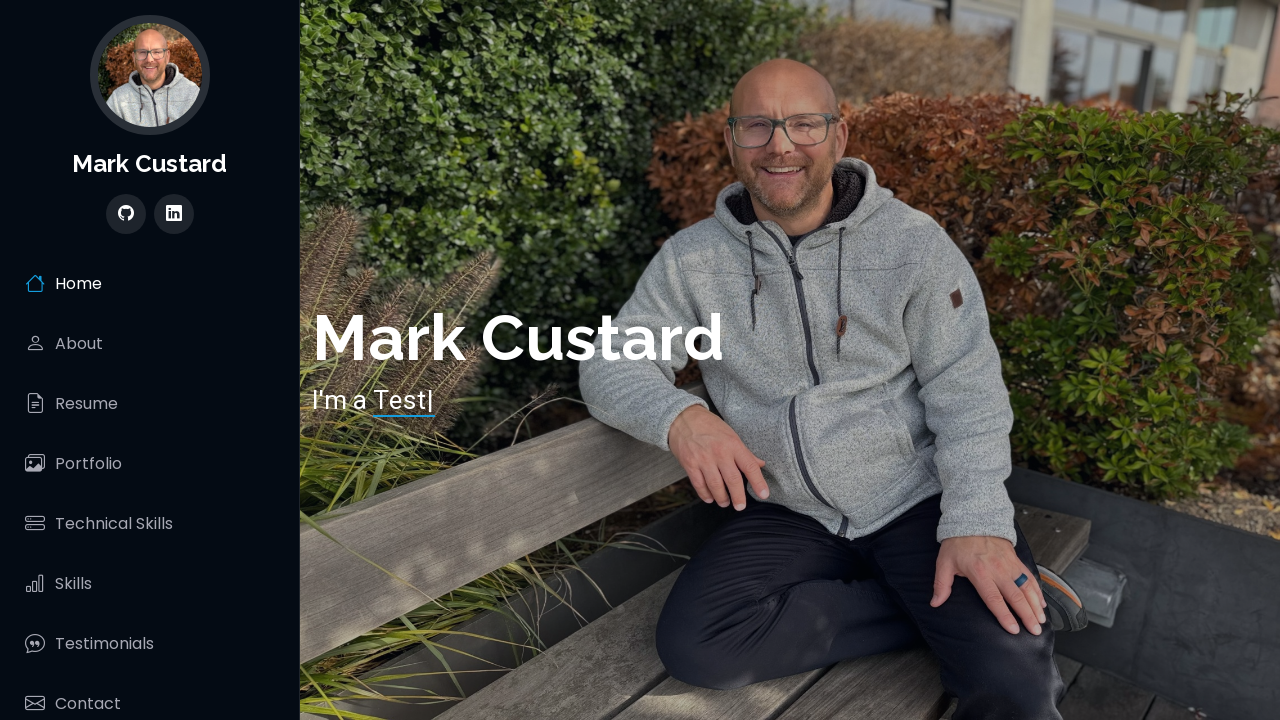

Retrieved page title: Mark Custard - QA Analyst Portfolio
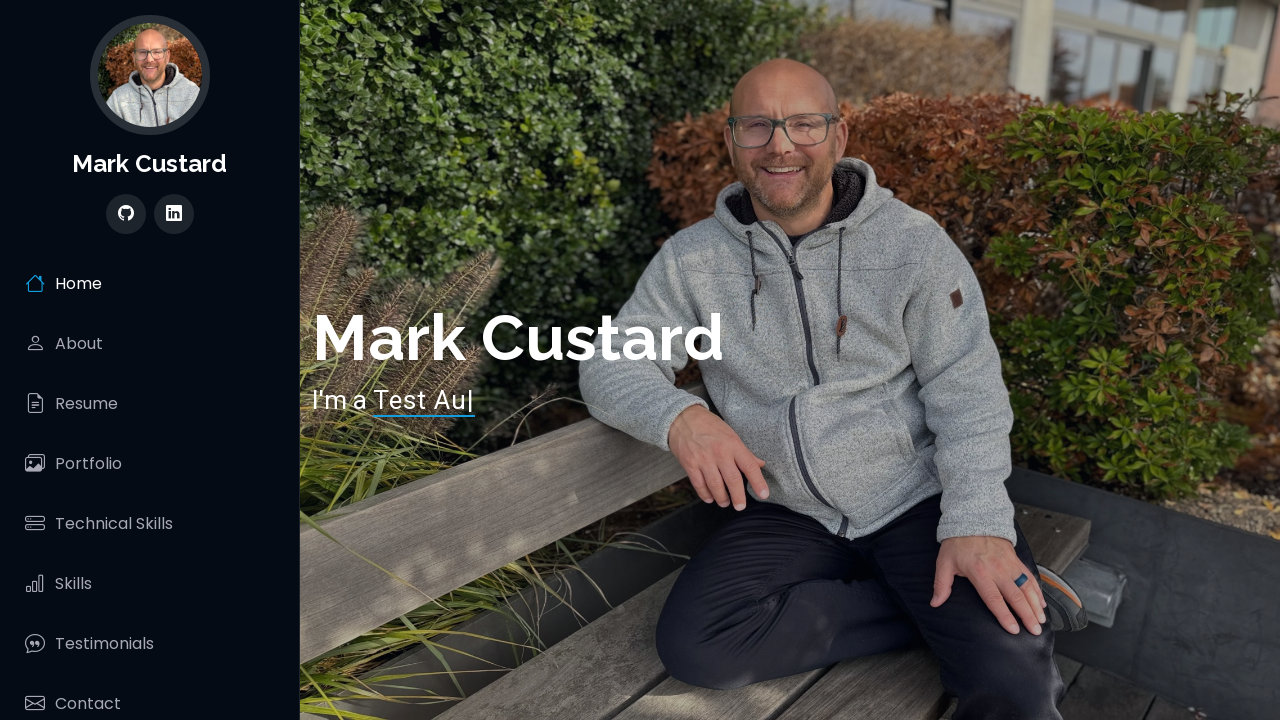

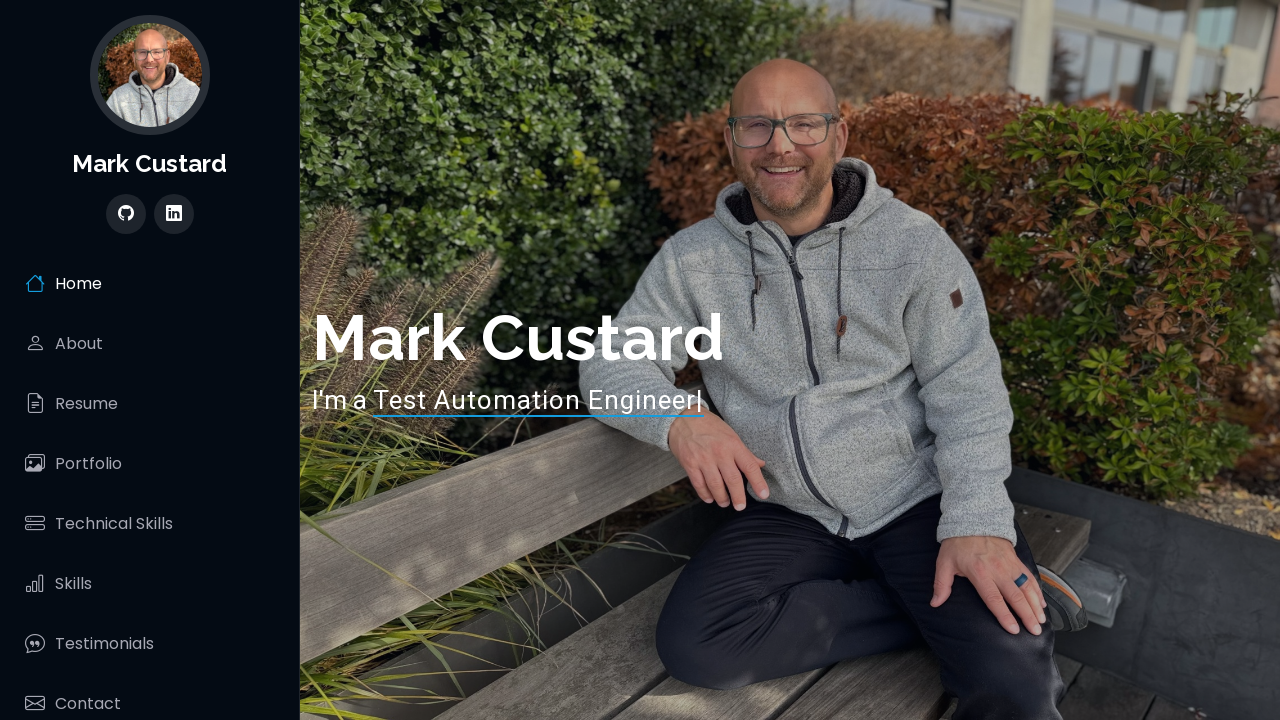